Tests shopping cart functionality by navigating to the shop page, adding multiple items to the cart (clicking buy on item 6 twice and item 4 once), then viewing the cart to verify item quantities.

Starting URL: http://jupiter.cloud.planittesting.com

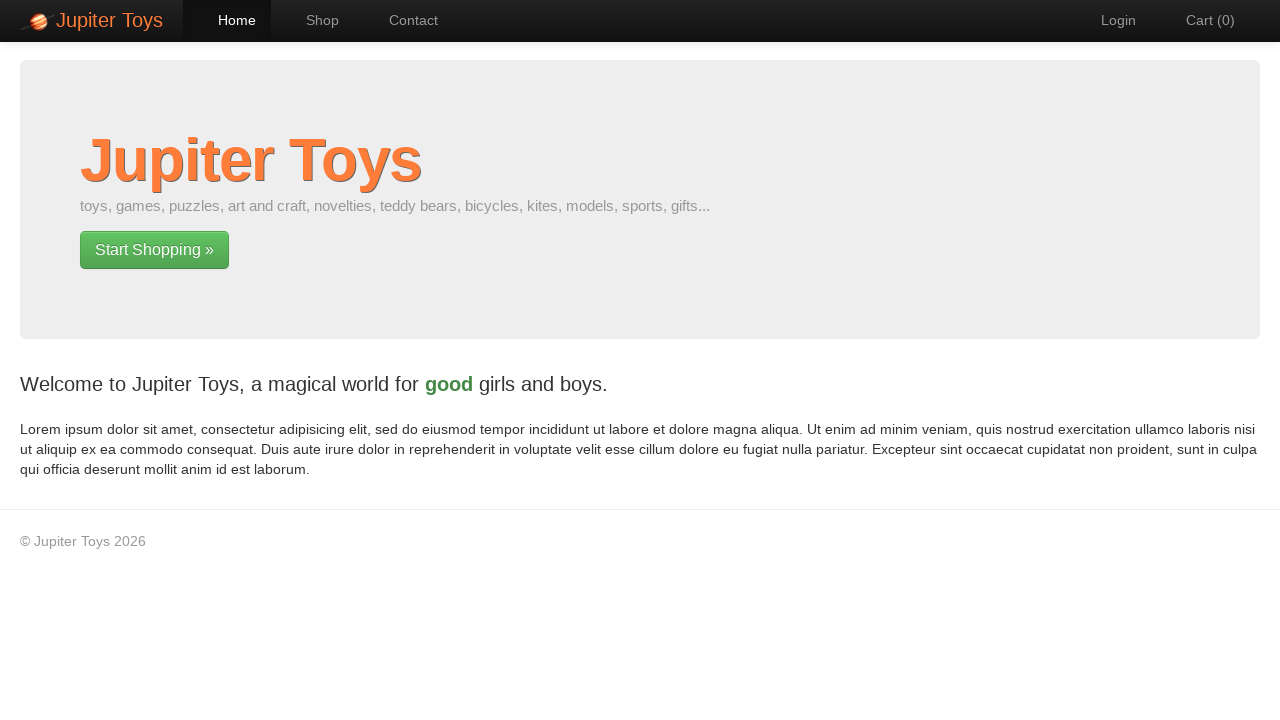

Clicked on Shop link to navigate to shop page at (312, 20) on a:has-text('Shop')
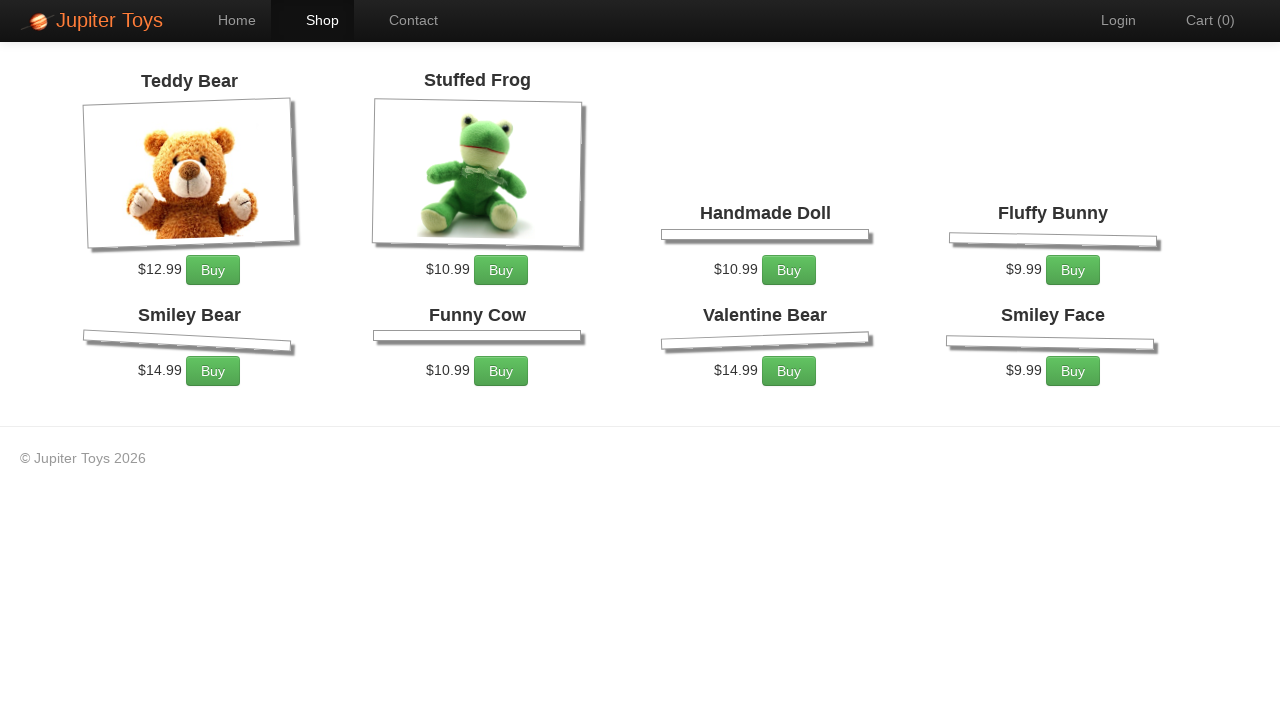

Shop page loaded with Buy buttons visible
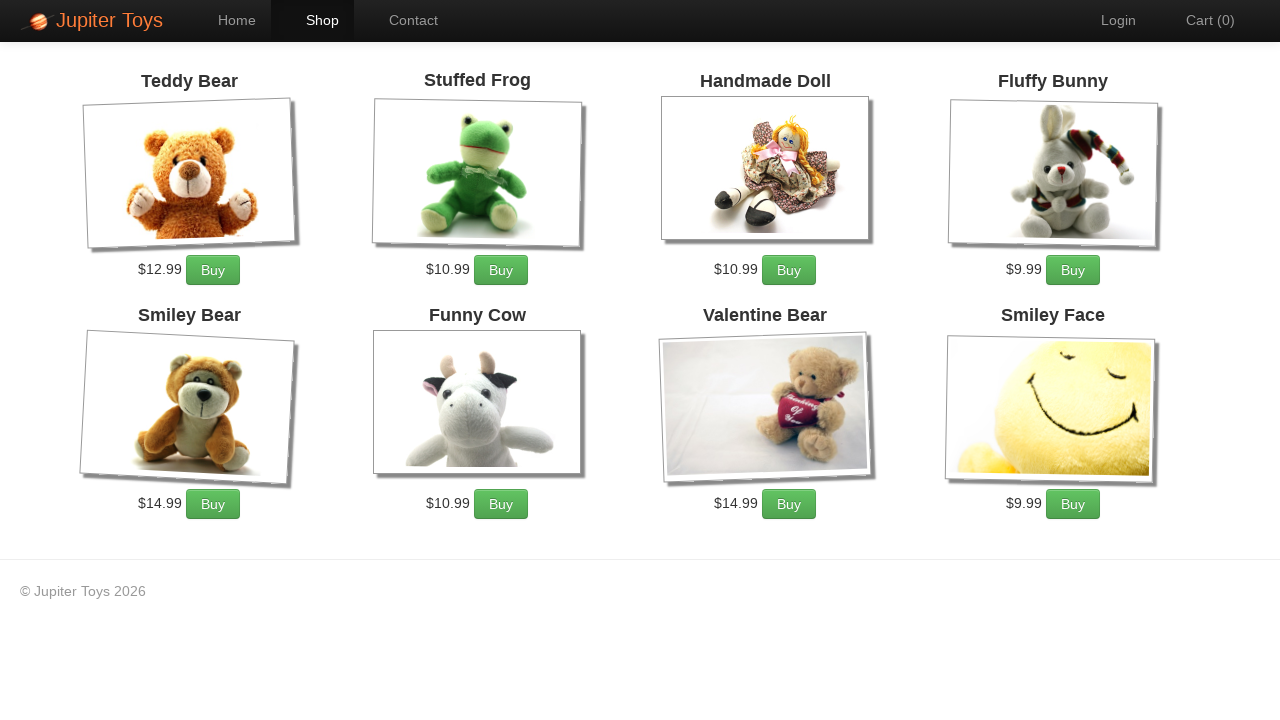

Clicked Buy button for item 6 (click 1 of 2) at (501, 504) on (//a[contains(text(),'Buy')])[6]
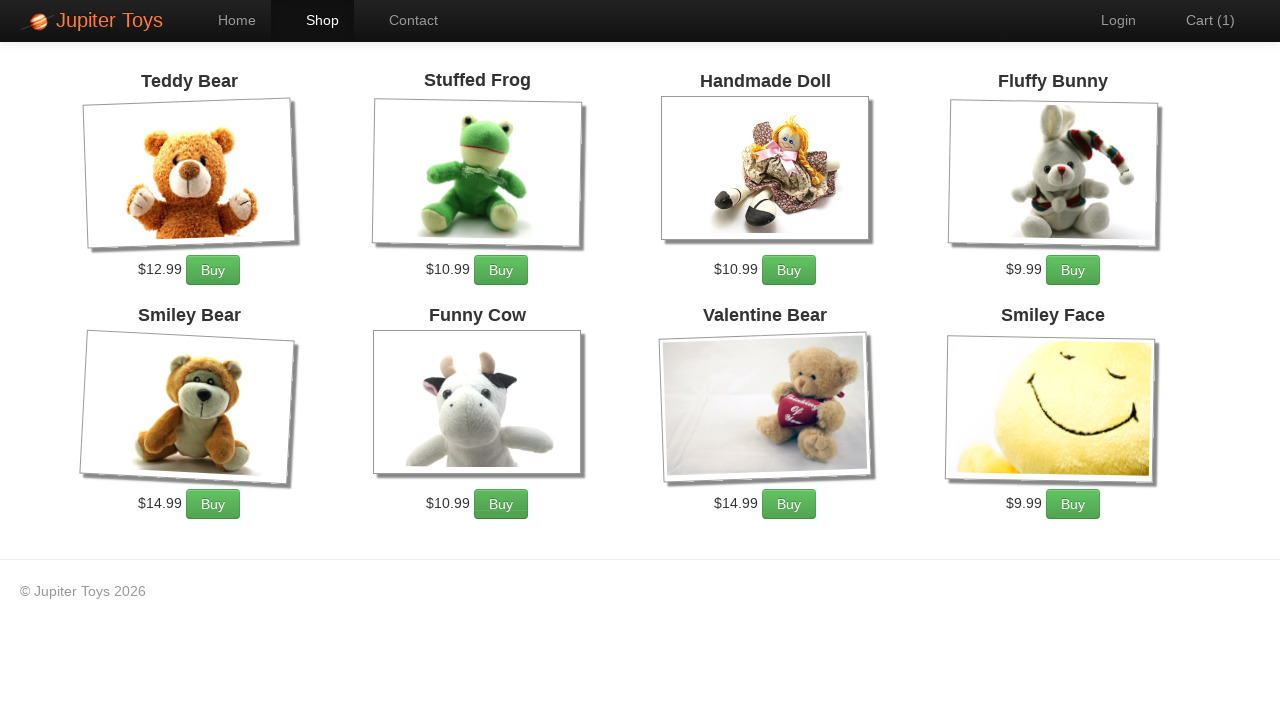

Clicked Buy button for item 6 (click 2 of 2) at (501, 504) on (//a[contains(text(),'Buy')])[6]
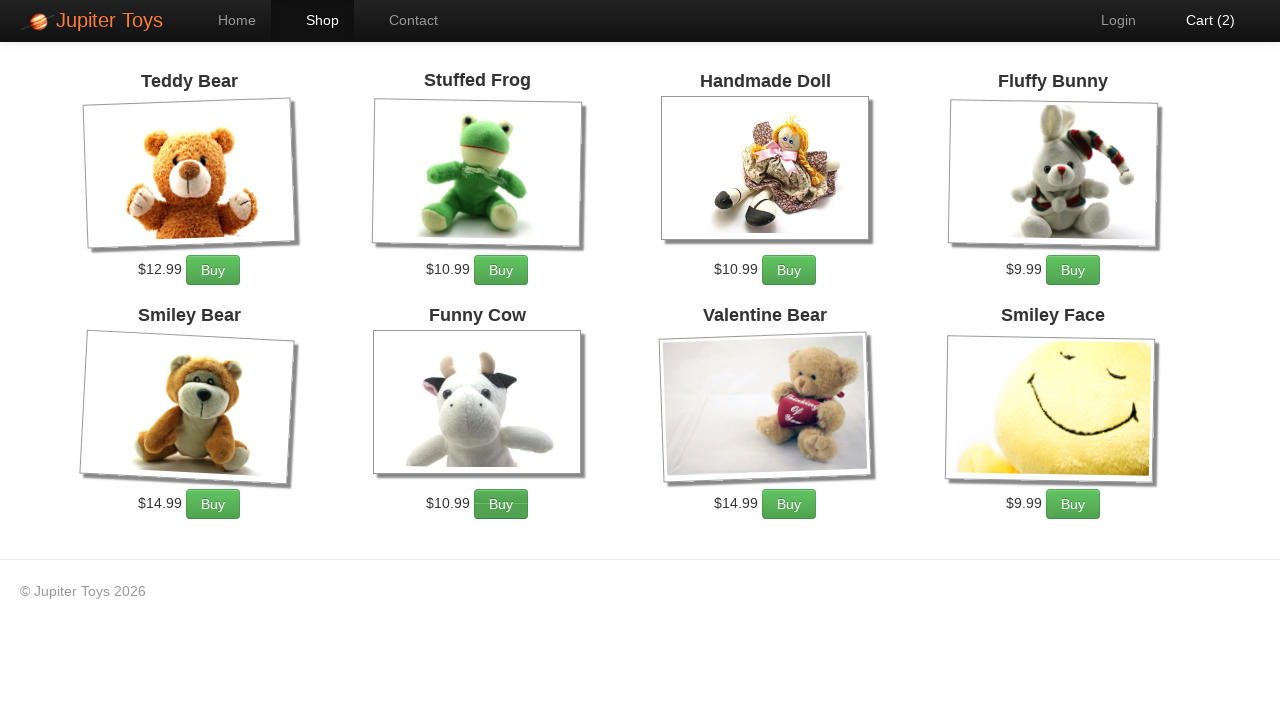

Clicked Buy button for item 4 once at (1073, 270) on (//a[contains(text(),'Buy')])[4]
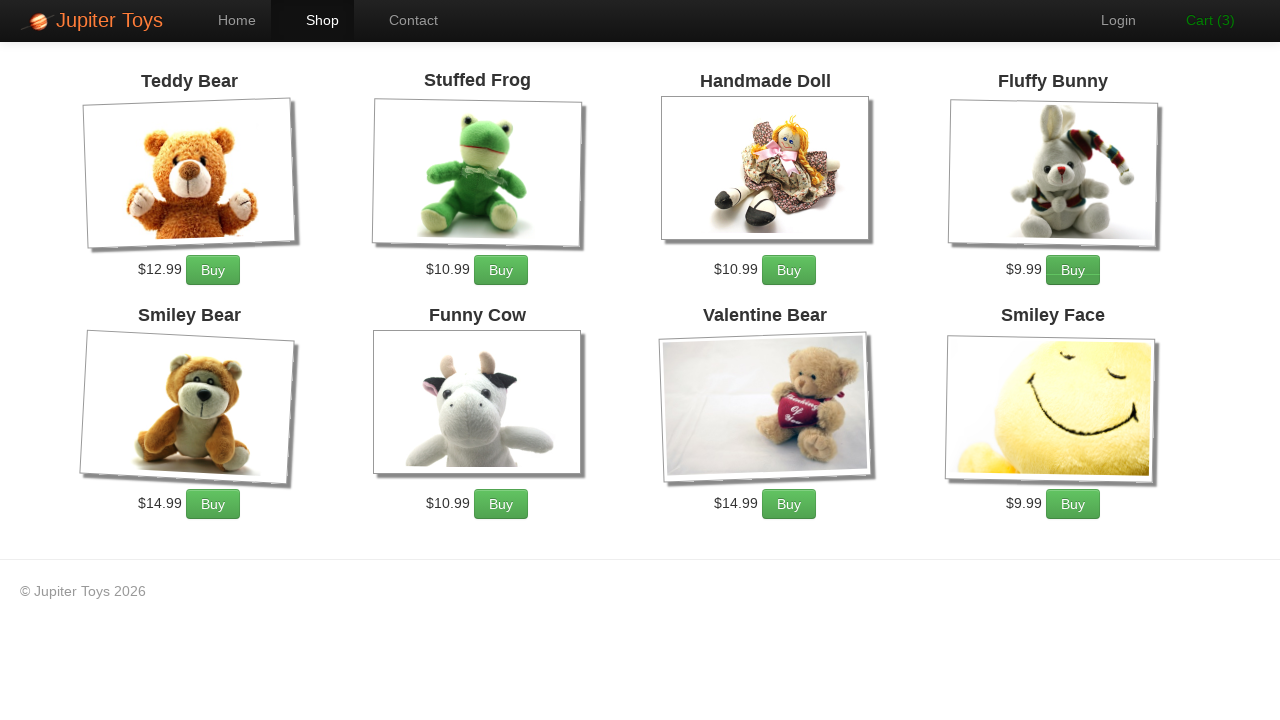

Clicked on Cart link to view shopping cart at (1200, 20) on #nav-cart a
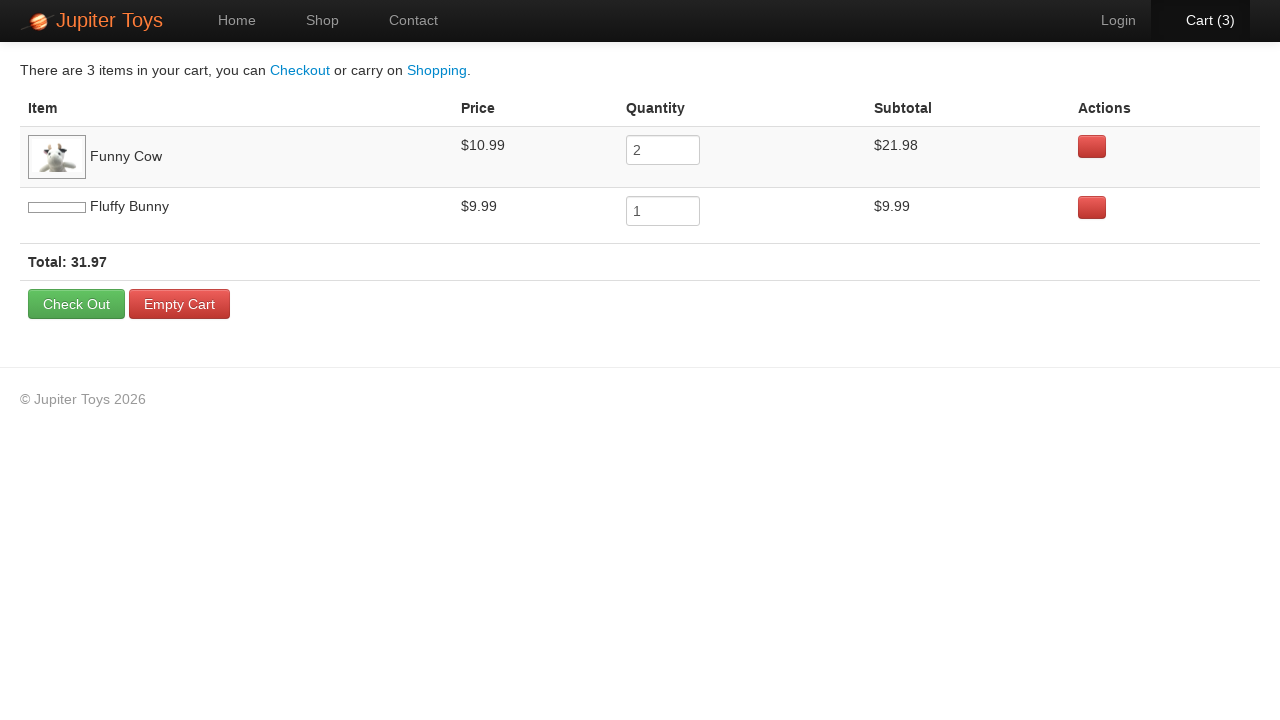

Cart page loaded with quantity input field visible
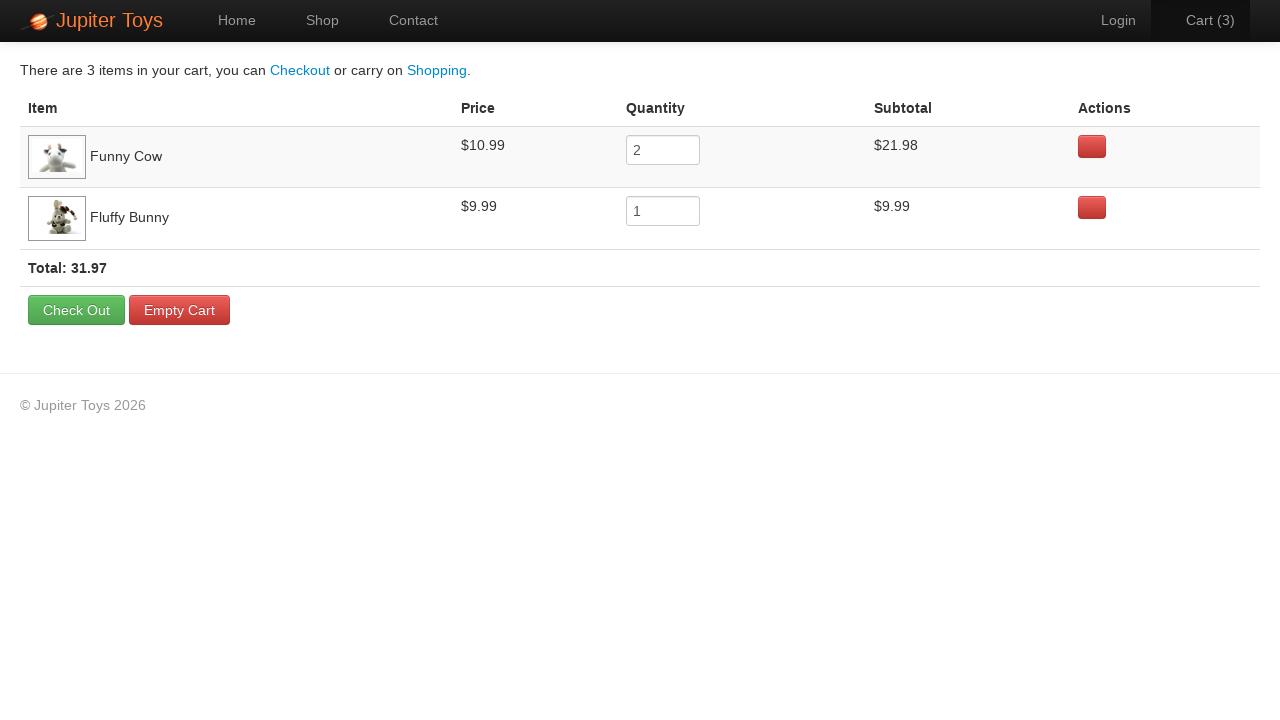

Retrieved quantity value from cart: 2
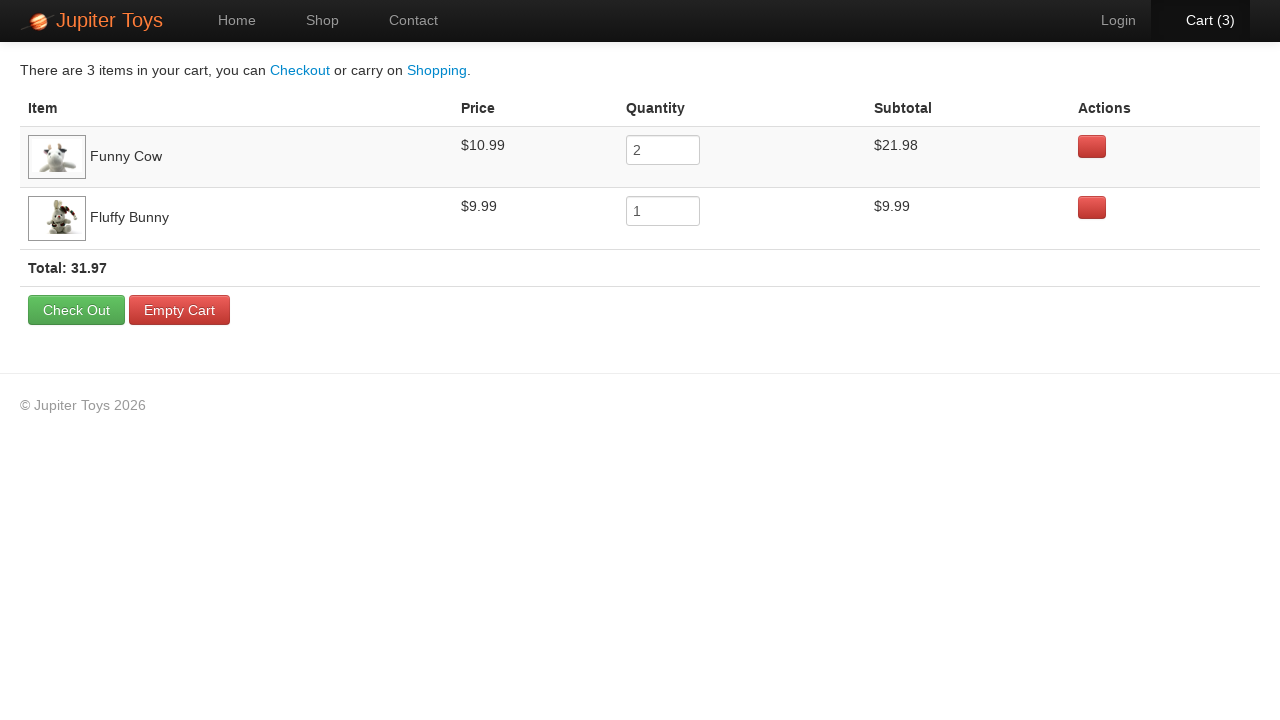

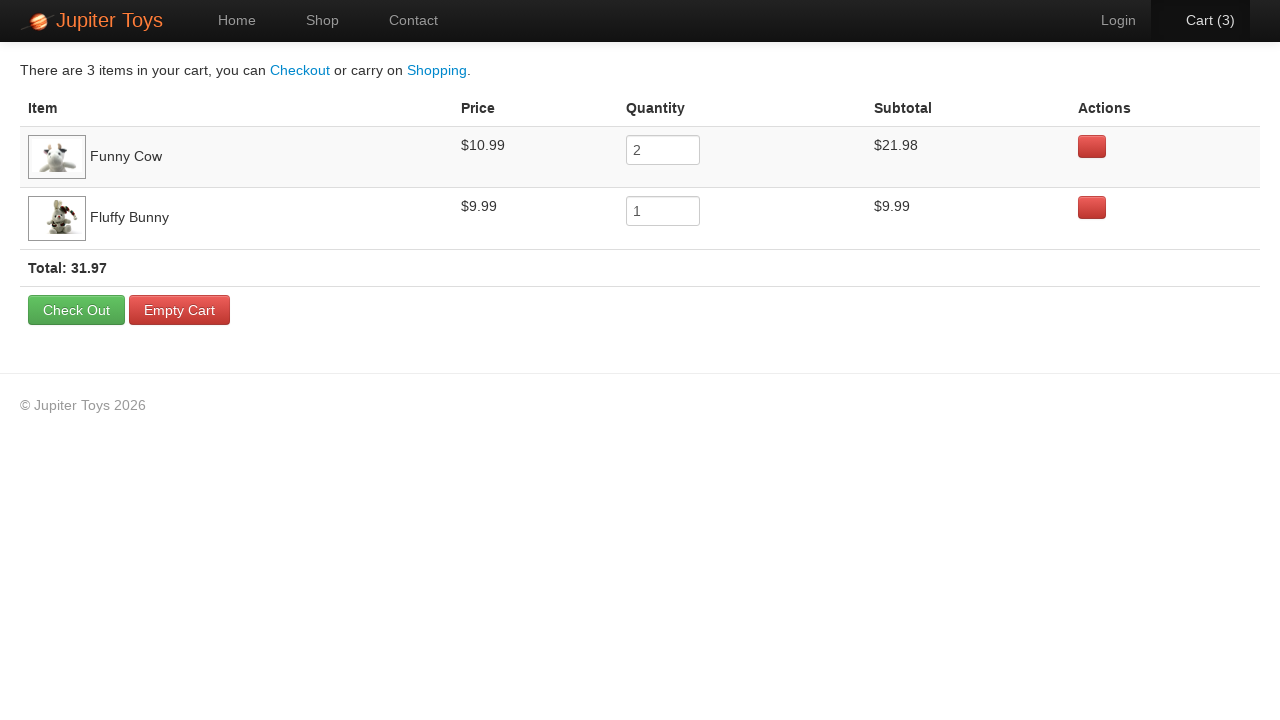